Tests scroll and hover functionality by scrolling to an element, hovering over it, and clicking a revealed link

Starting URL: https://rahulshettyacademy.com/AutomationPractice/

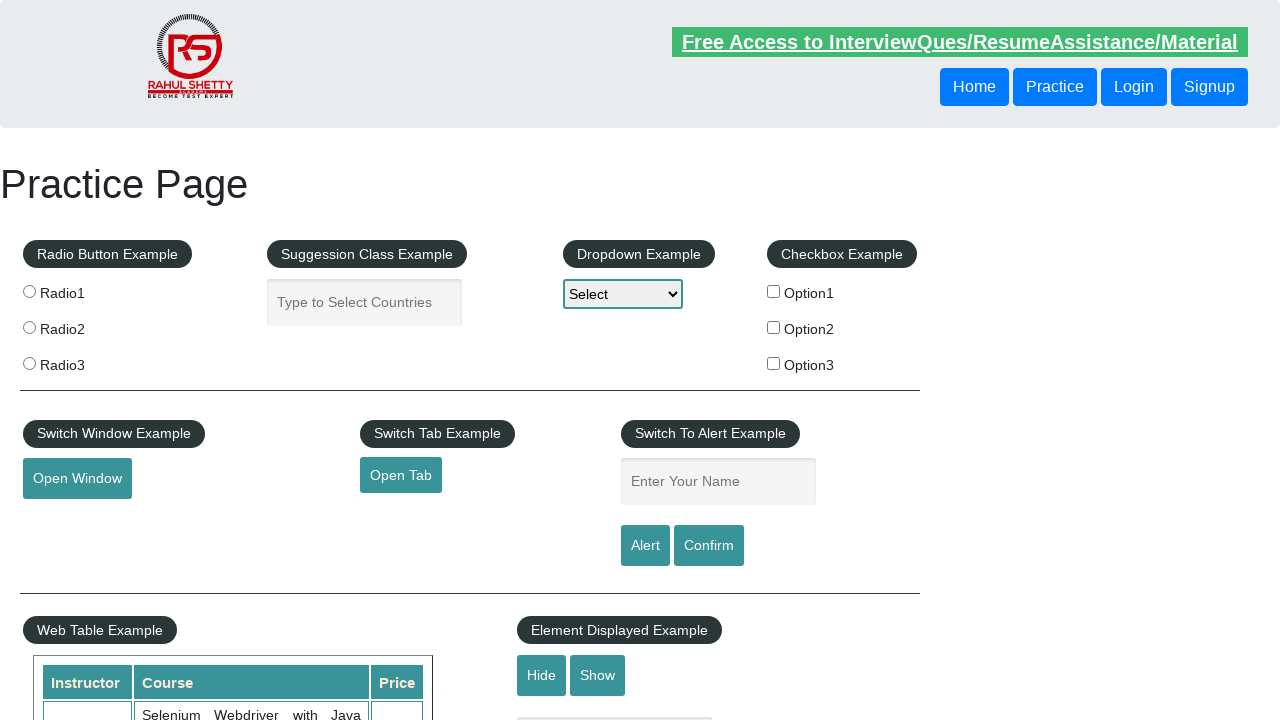

Scrolled mouse hover element into view
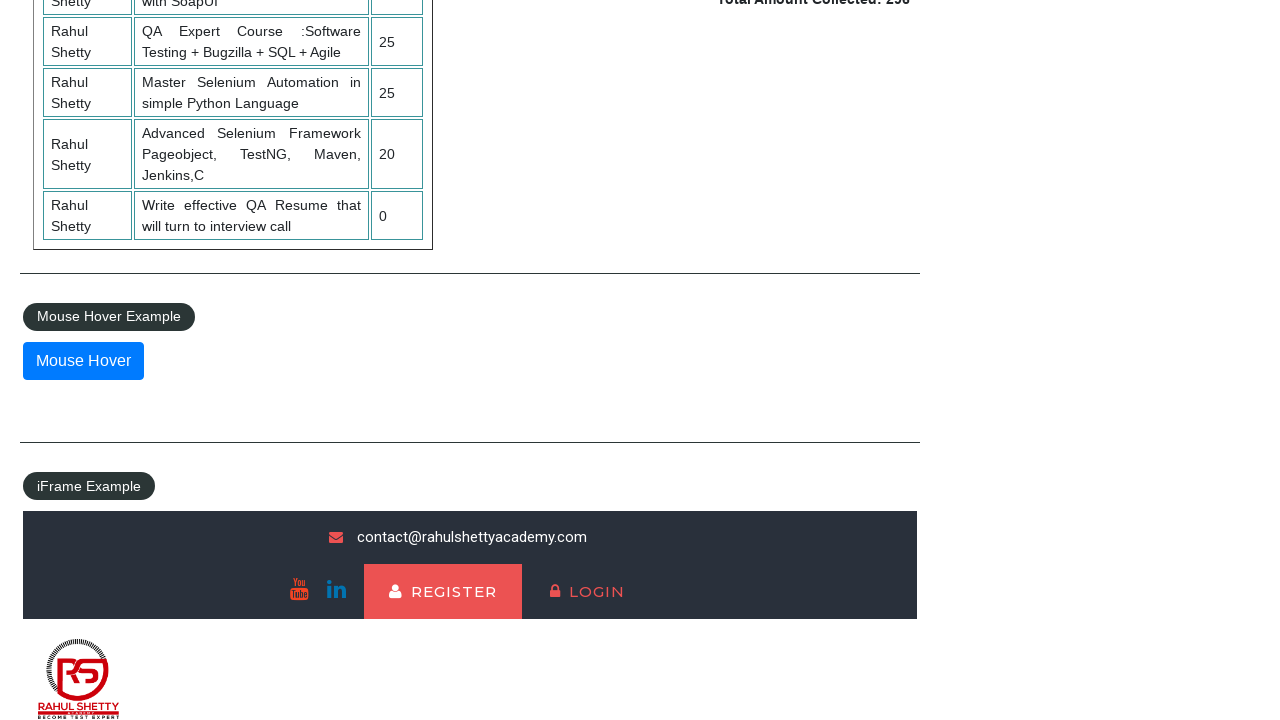

Hovered over mouse hover element to reveal dropdown menu at (83, 361) on #mousehover
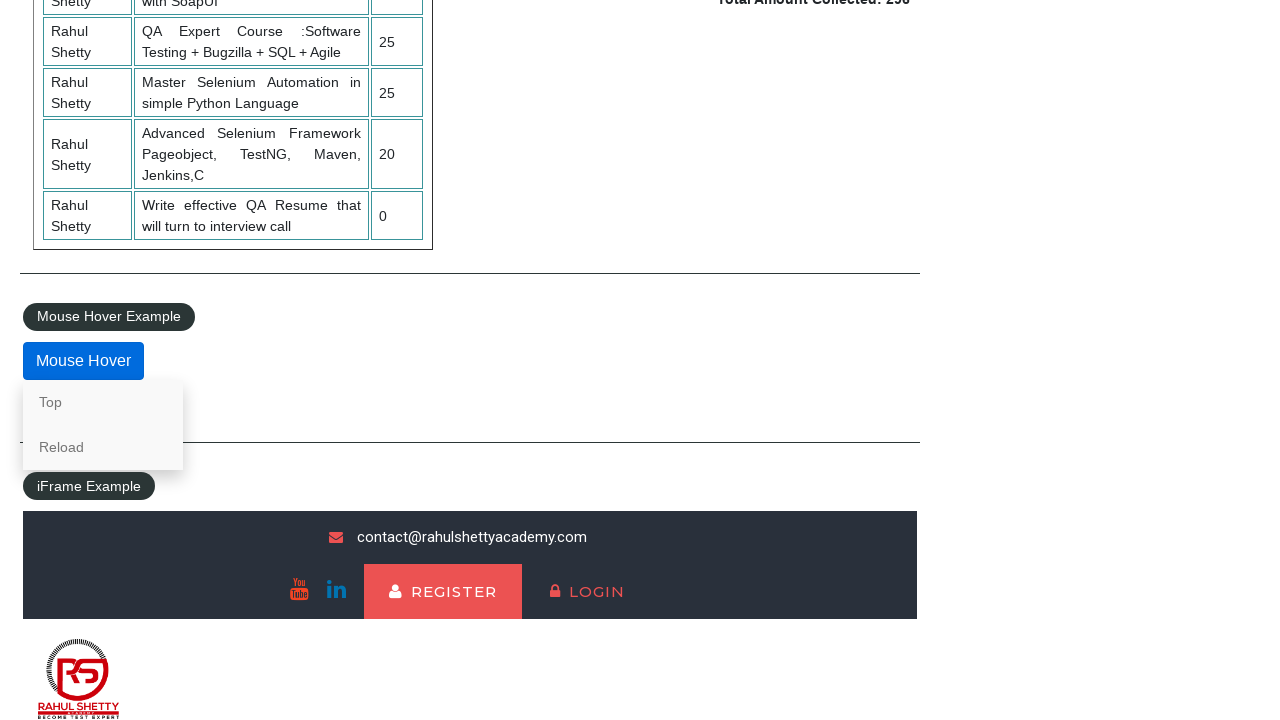

Clicked 'Top' link from hover menu at (103, 402) on a:text('Top')
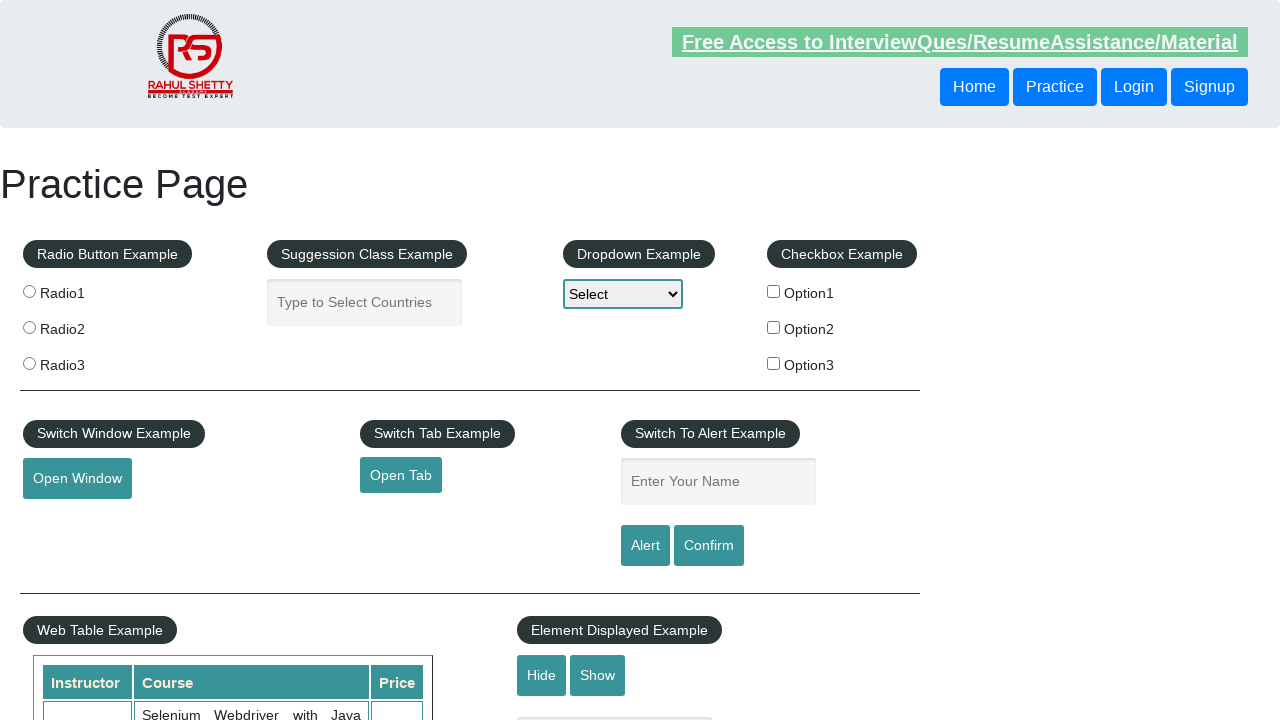

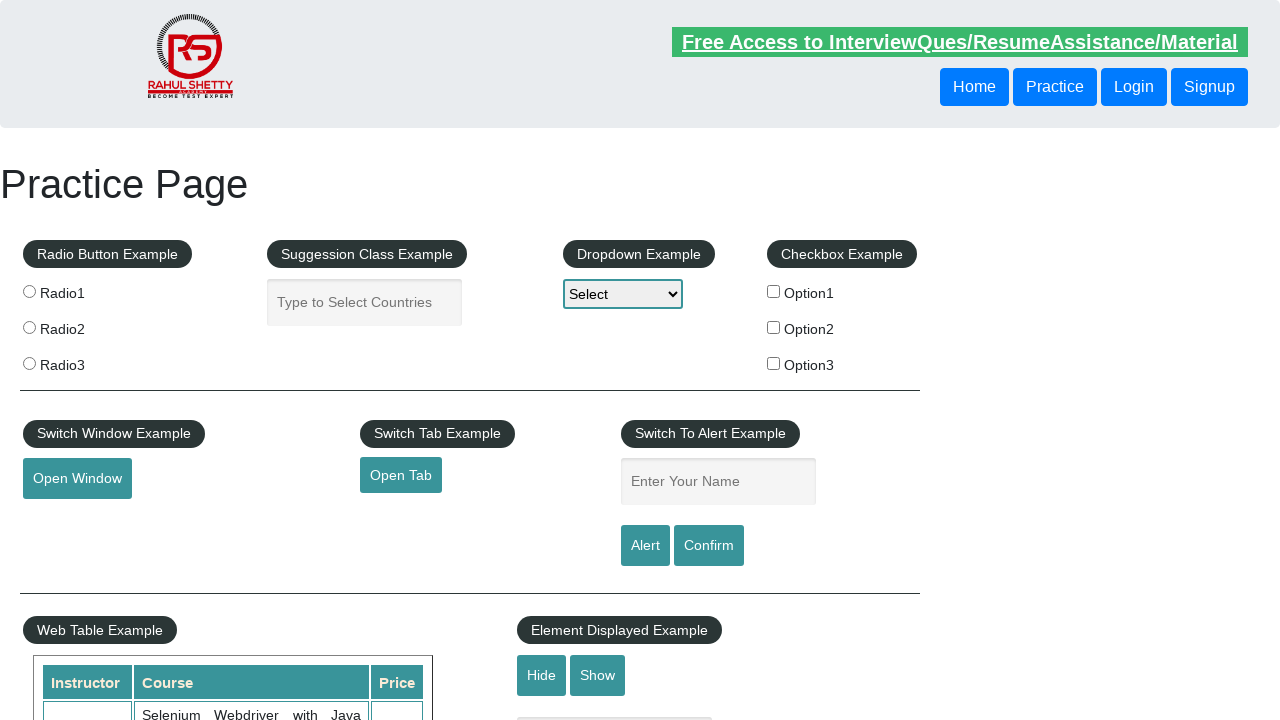